Tests dropdown selection functionality by selecting different options and verifying the selected values

Starting URL: https://the-internet.herokuapp.com/dropdown

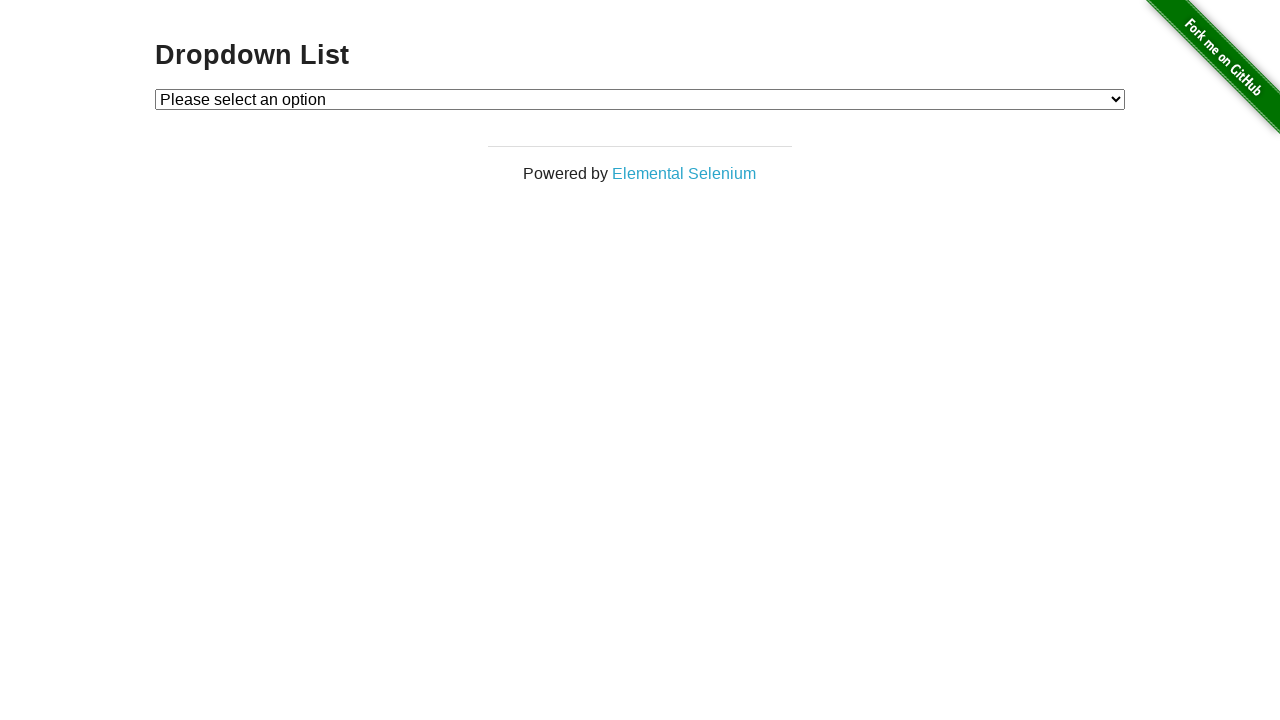

Clicked on dropdown to open it at (640, 99) on select#dropdown
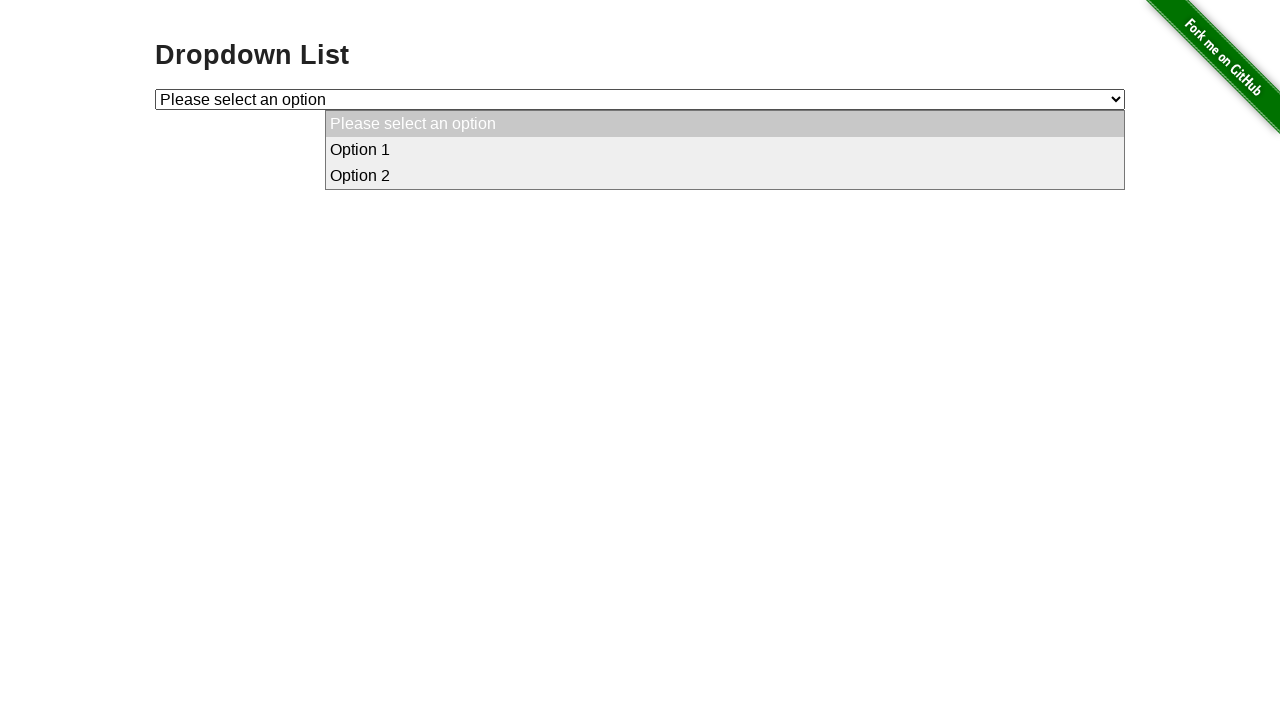

Selected Option 1 from dropdown on select#dropdown
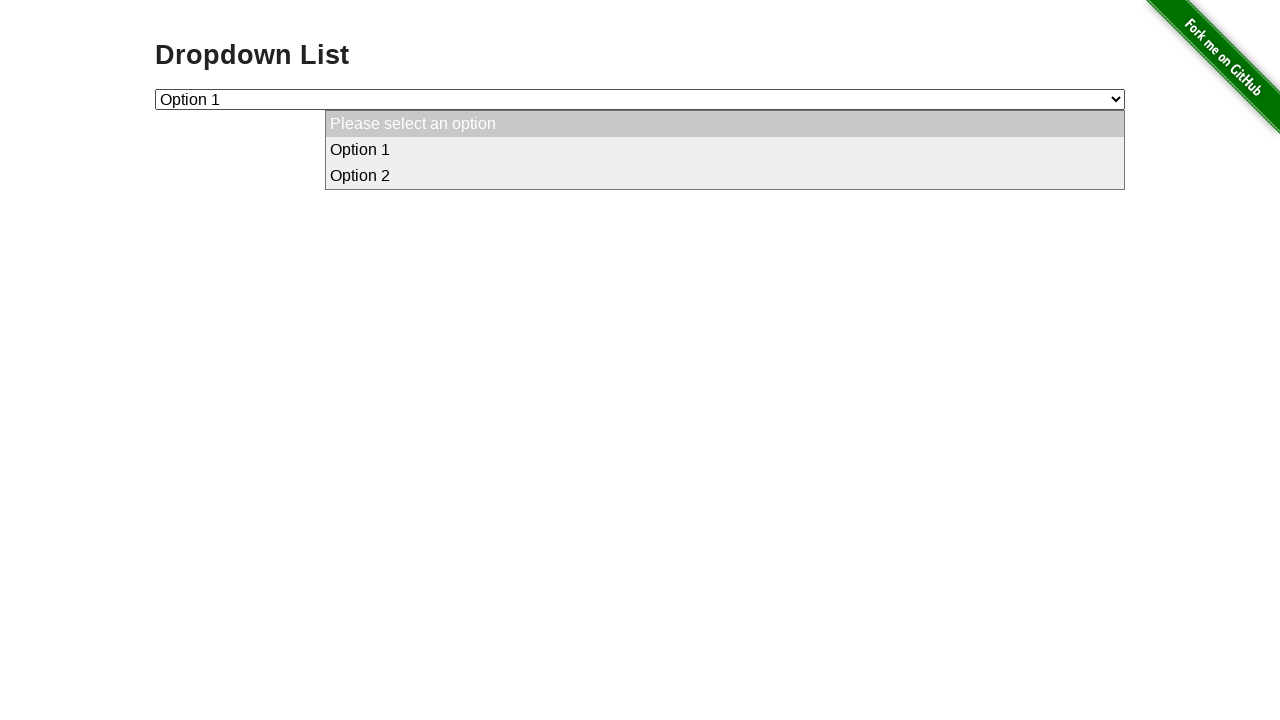

Retrieved Option 1 text content
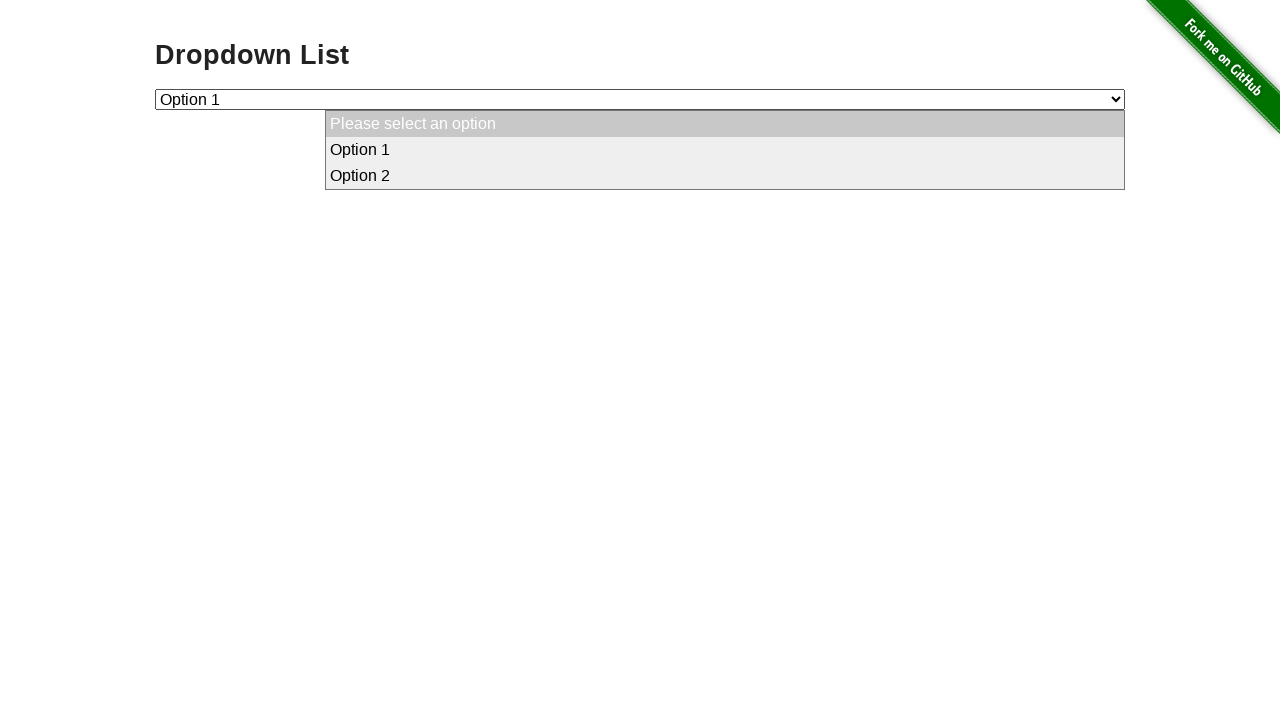

Verified Option 1 is correctly selected
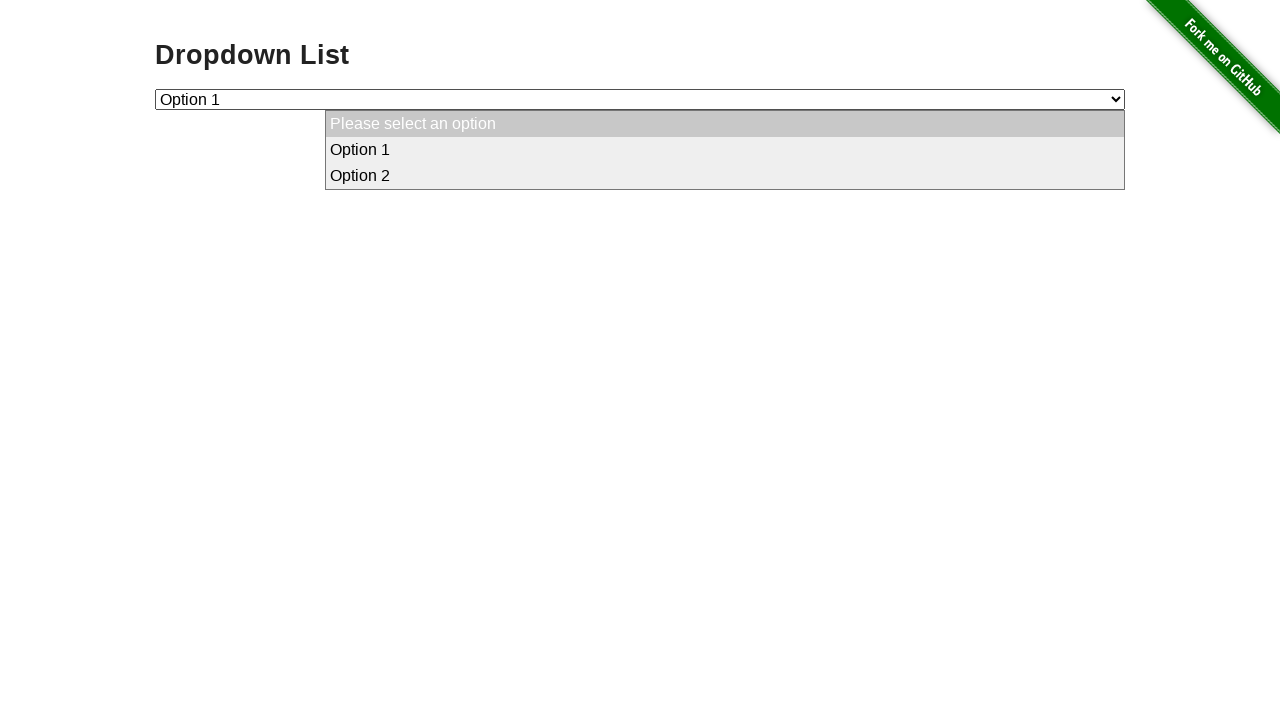

Selected Option 2 from dropdown on select#dropdown
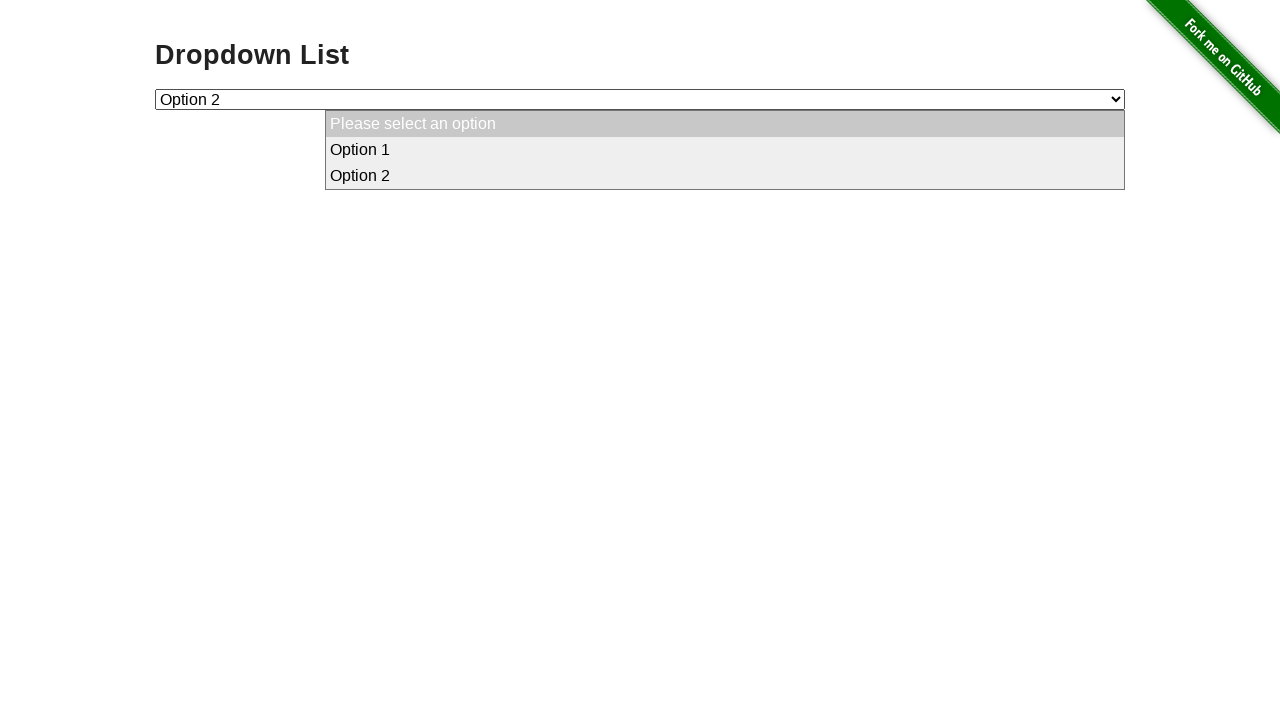

Retrieved Option 2 text content
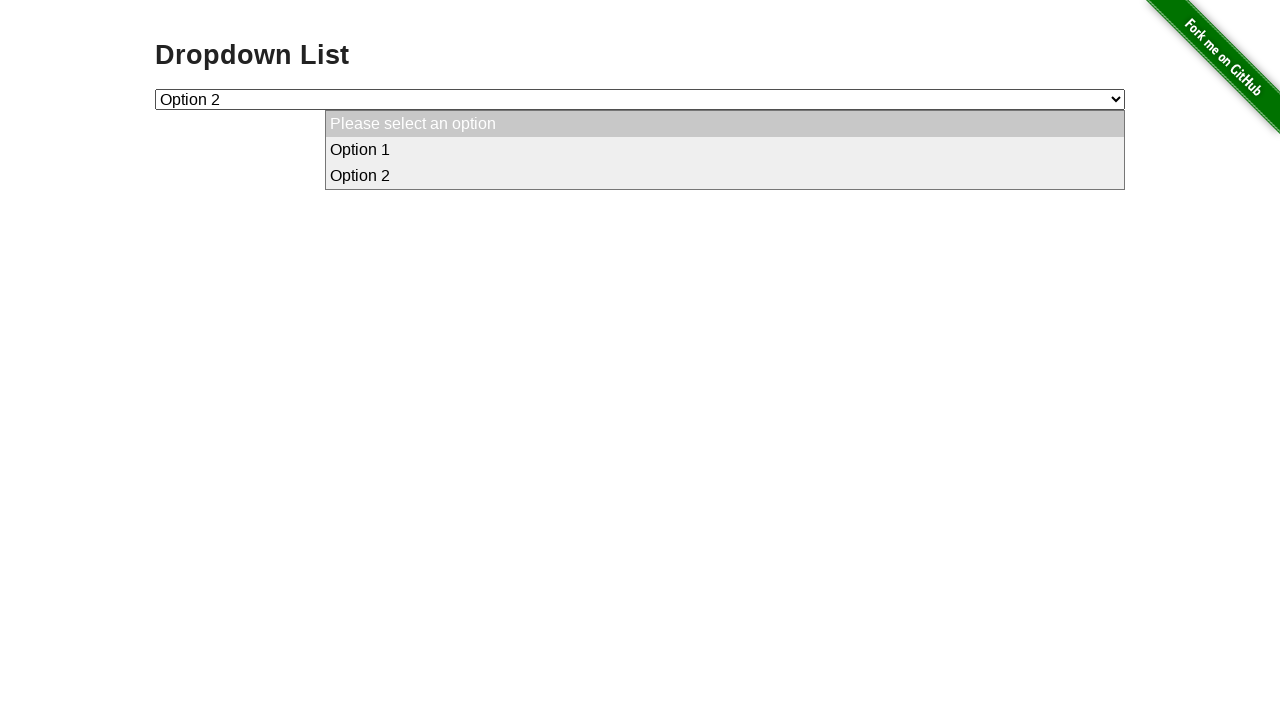

Verified Option 2 is correctly selected
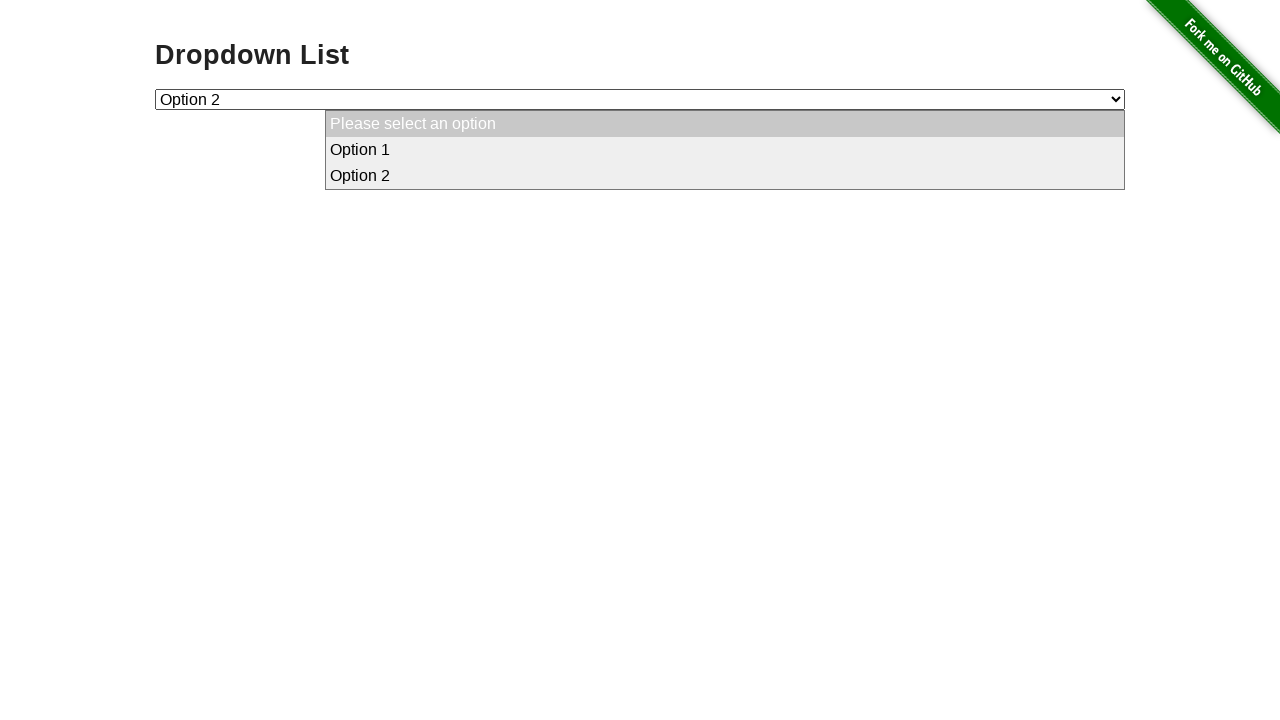

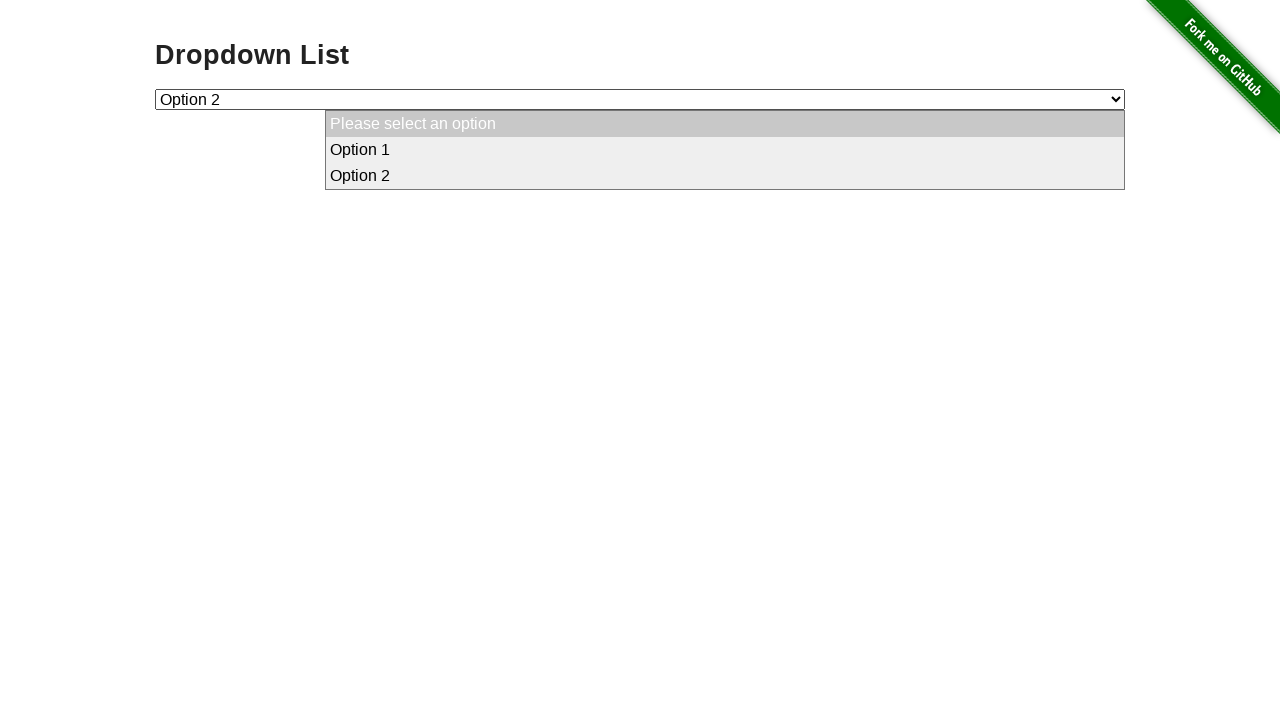